Tests language dropdown functionality by clicking on the dropdown and selecting Portuguese (Brazilian) option

Starting URL: https://www.selenium.dev/

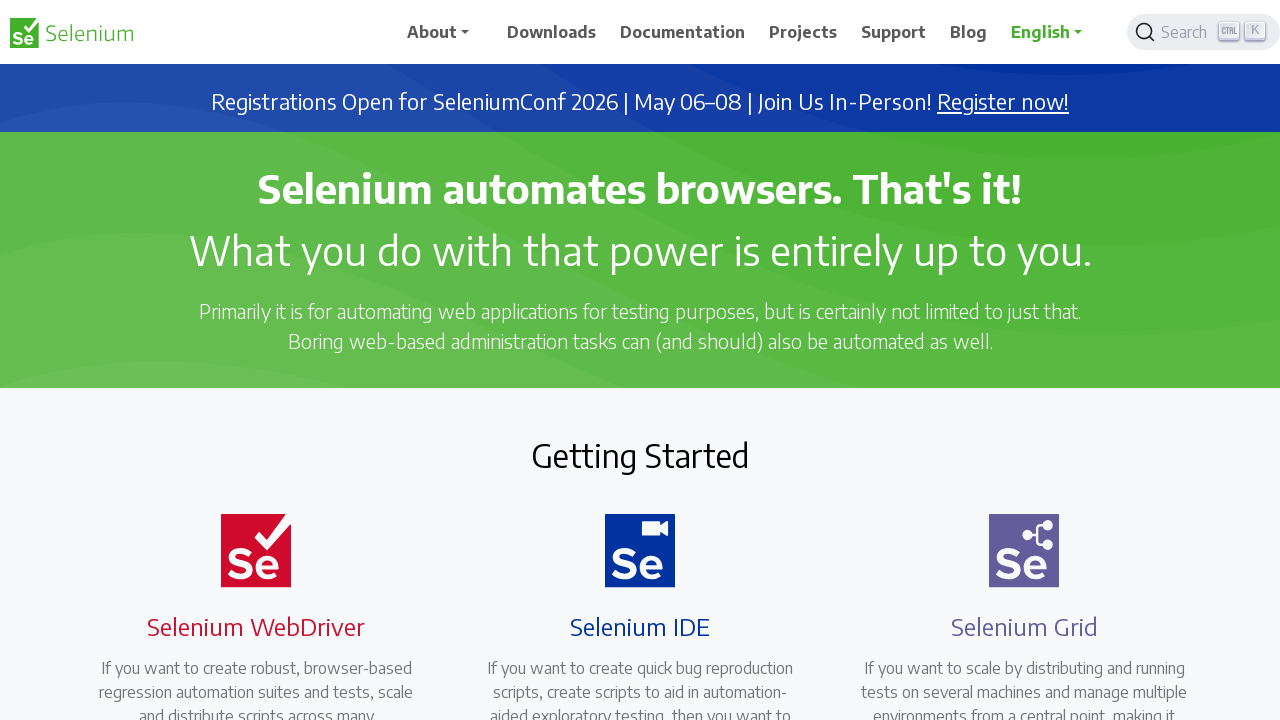

Navigated to https://www.selenium.dev/
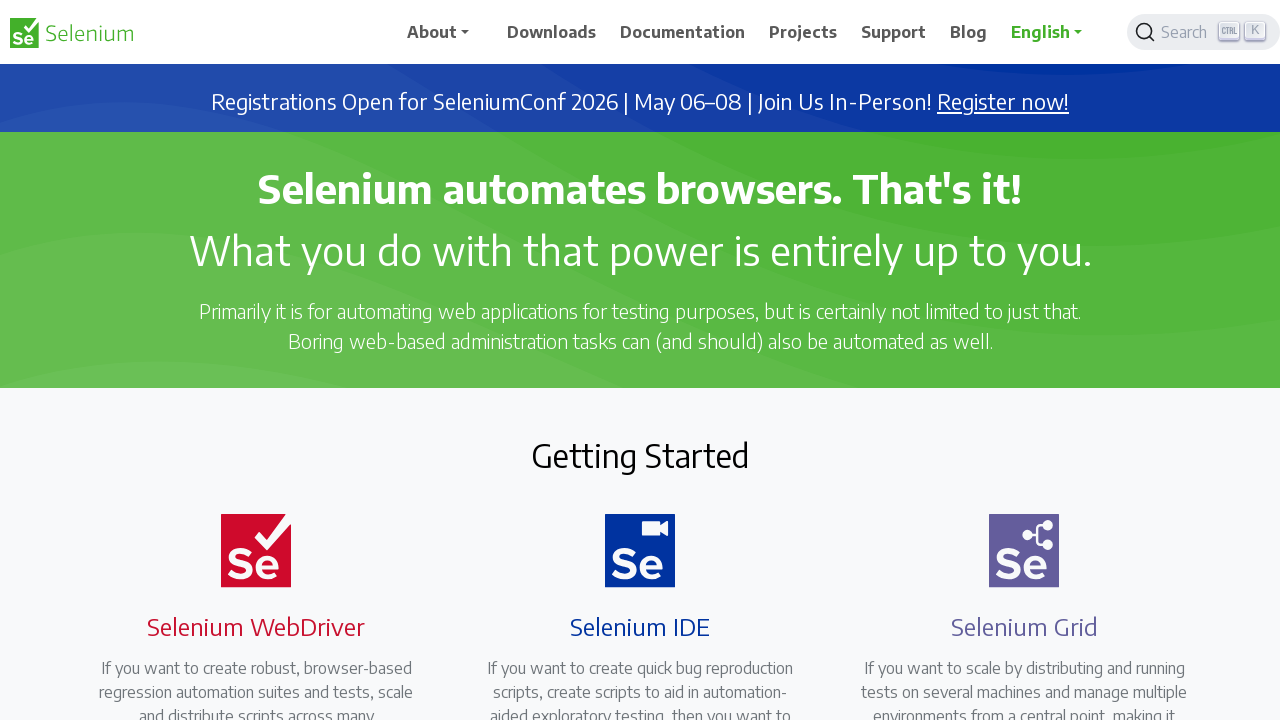

Clicked on language dropdown toggle at (1053, 32) on div.dropdown a.nav-link.dropdown-toggle
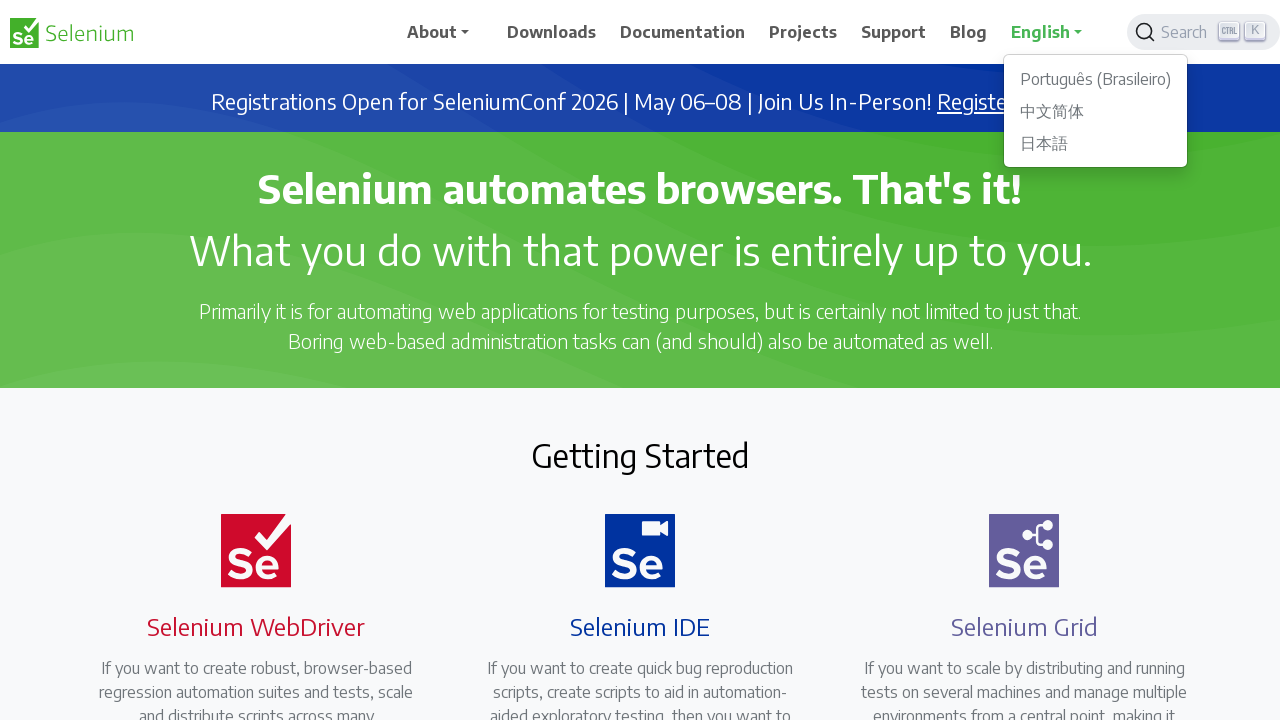

Language dropdown menu appeared
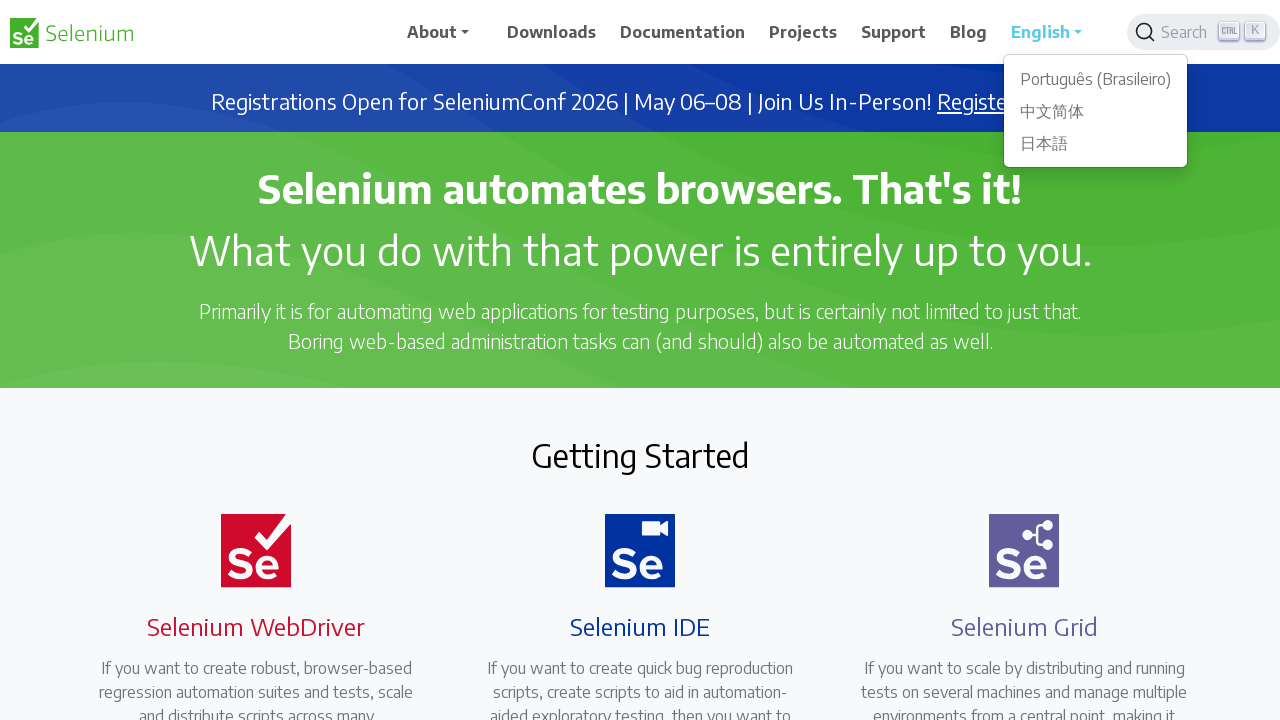

Selected Portuguese (Brazilian) option from language dropdown at (1096, 79) on ul.dropdown-menu.show a >> nth=0
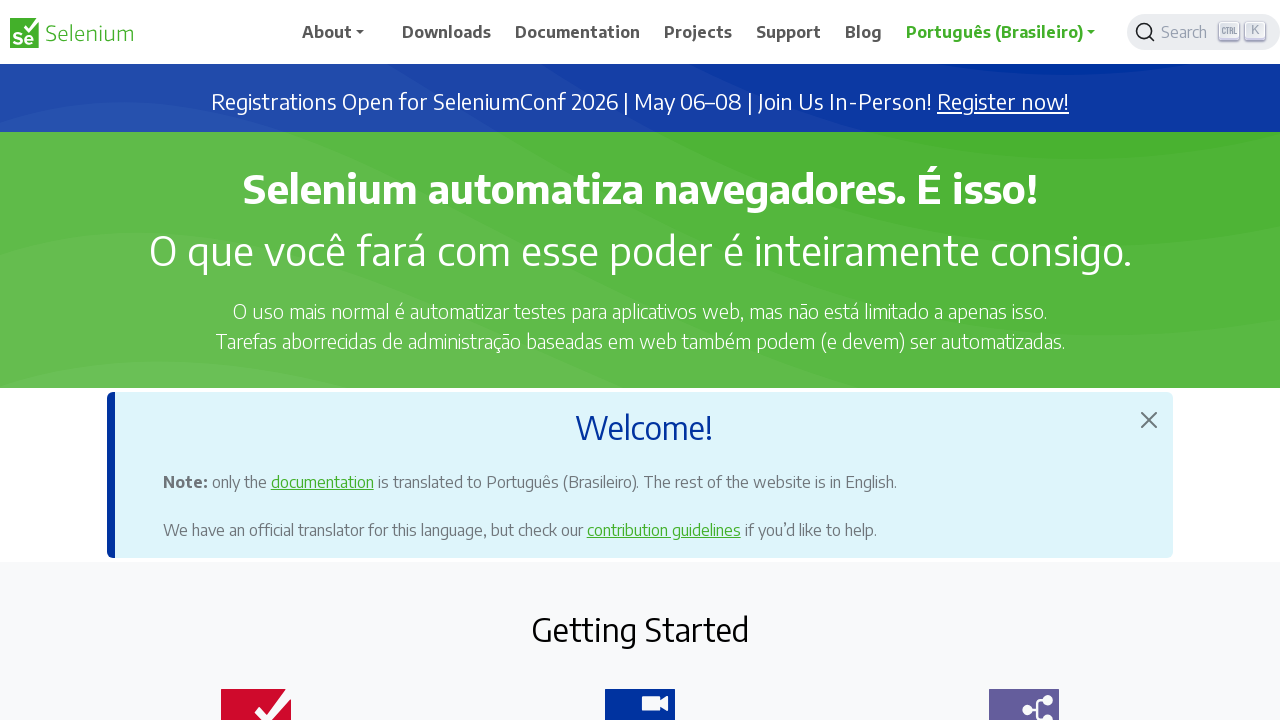

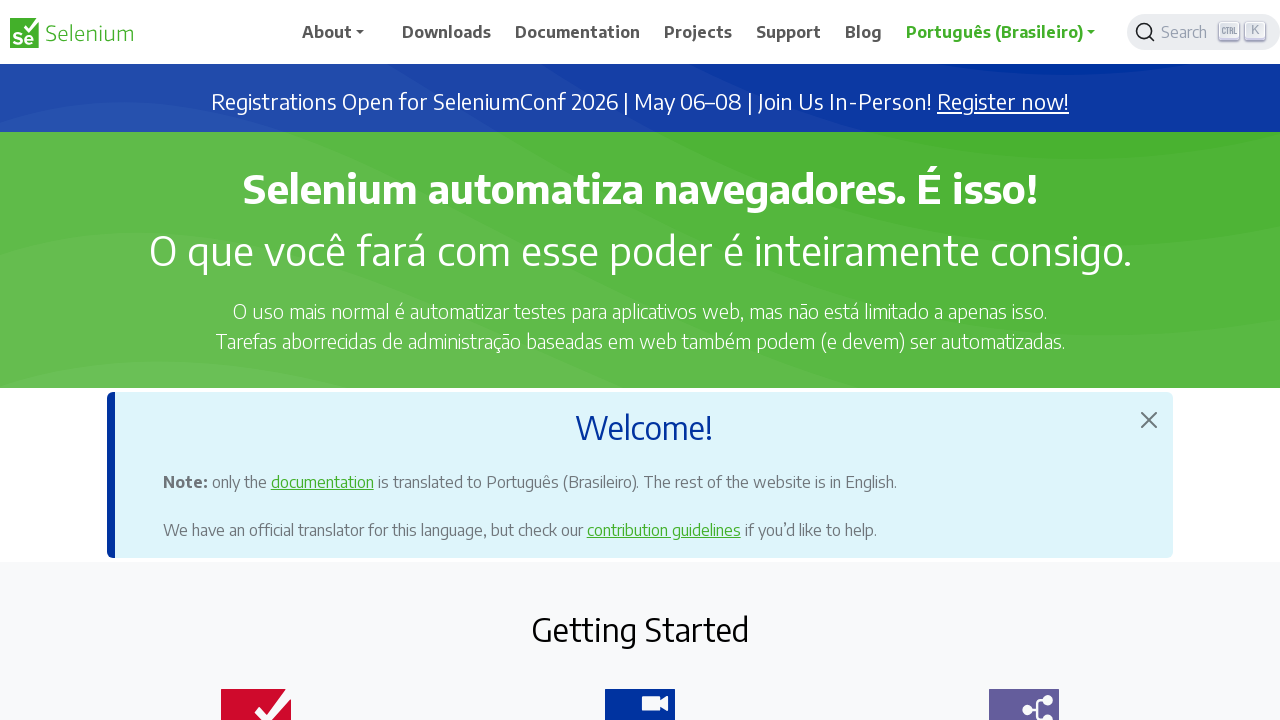